Tests dropdown and checkbox interactions on a flight booking form, including selecting senior citizen discount checkbox and updating passenger count dropdown

Starting URL: https://rahulshettyacademy.com/dropdownsPractise/

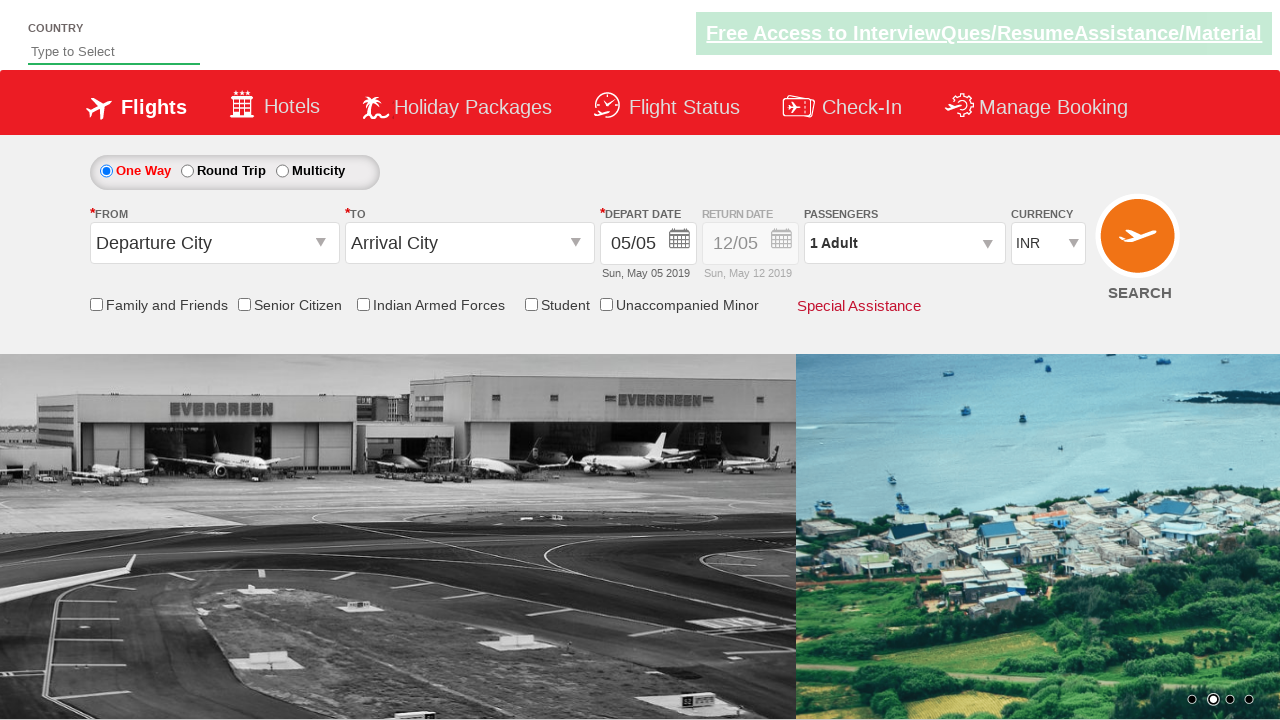

Verified senior citizen discount checkbox is initially unchecked
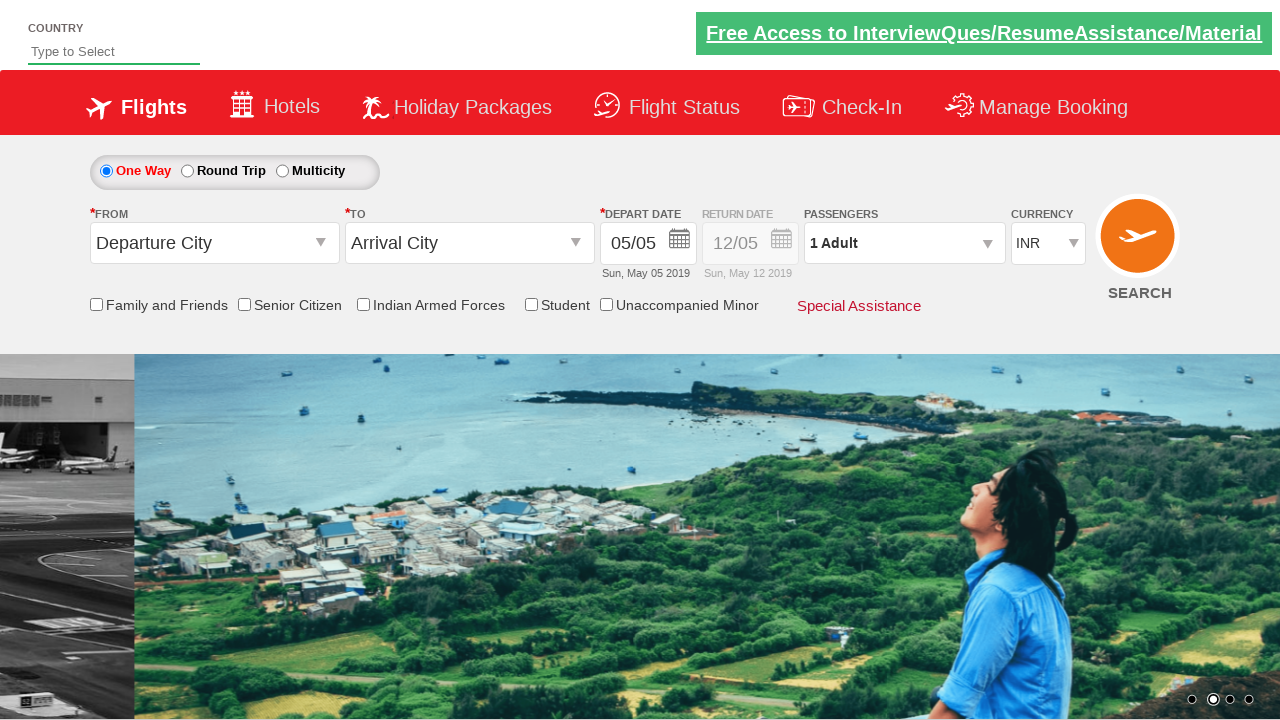

Clicked senior citizen discount checkbox at (244, 304) on input[id*='SeniorCitizenDiscount']
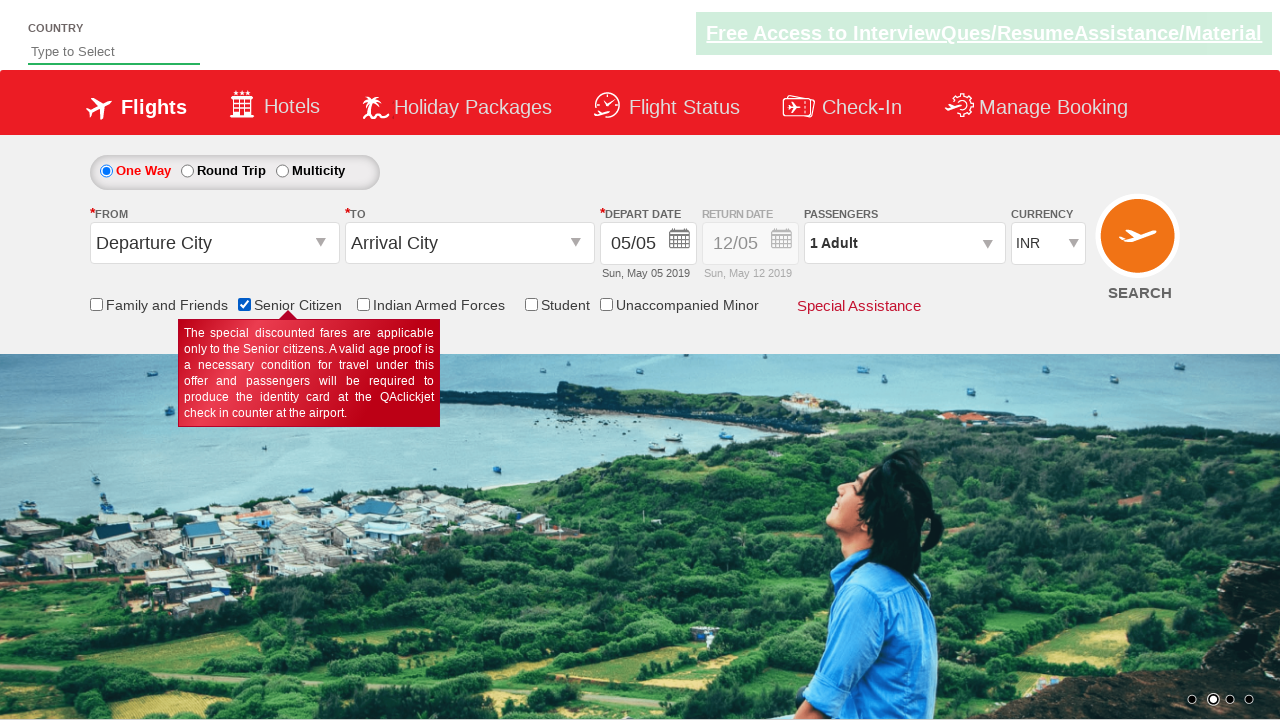

Verified senior citizen discount checkbox is now checked
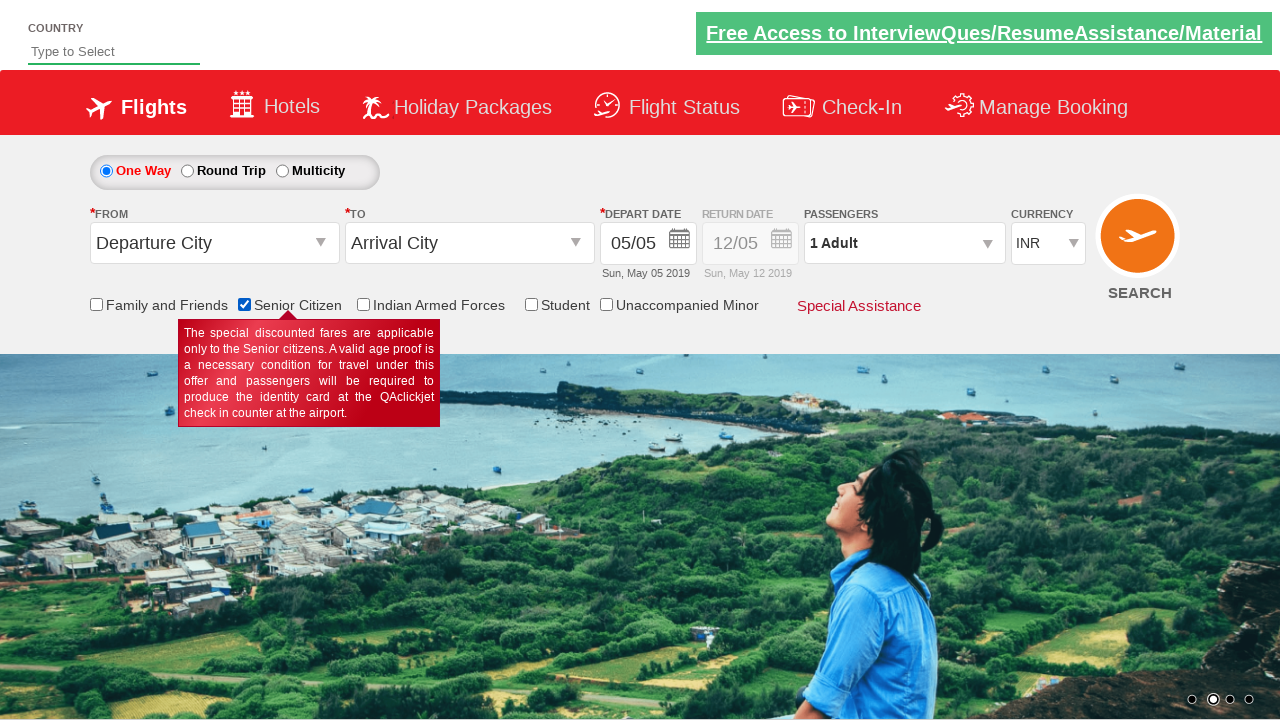

Counted 6 total checkboxes on the page
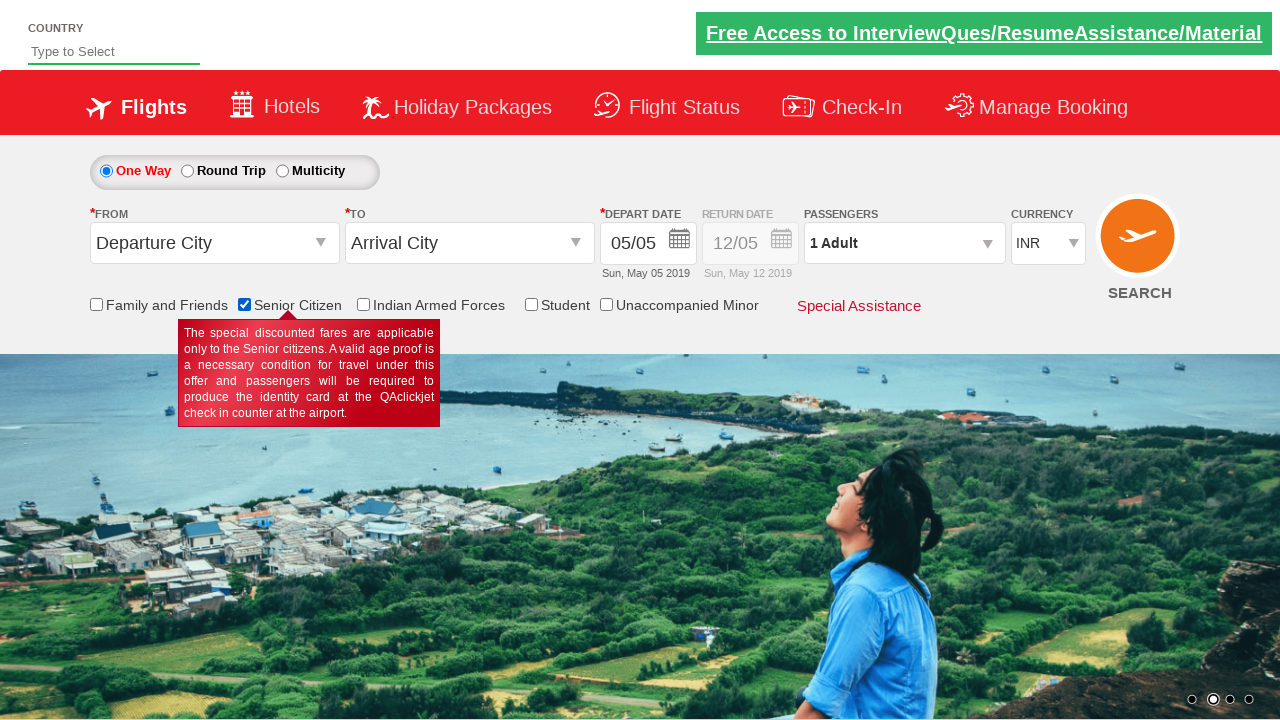

Clicked passenger info dropdown to open it at (904, 243) on #divpaxinfo
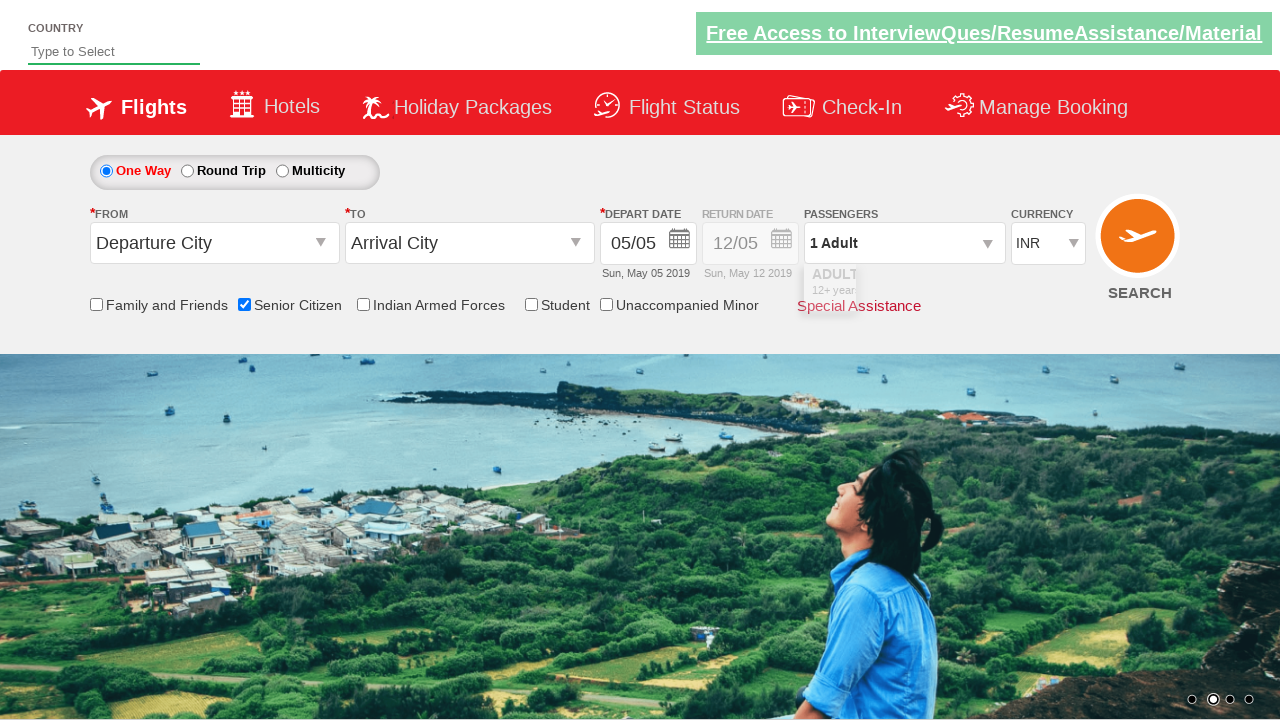

Waited for passenger dropdown to open
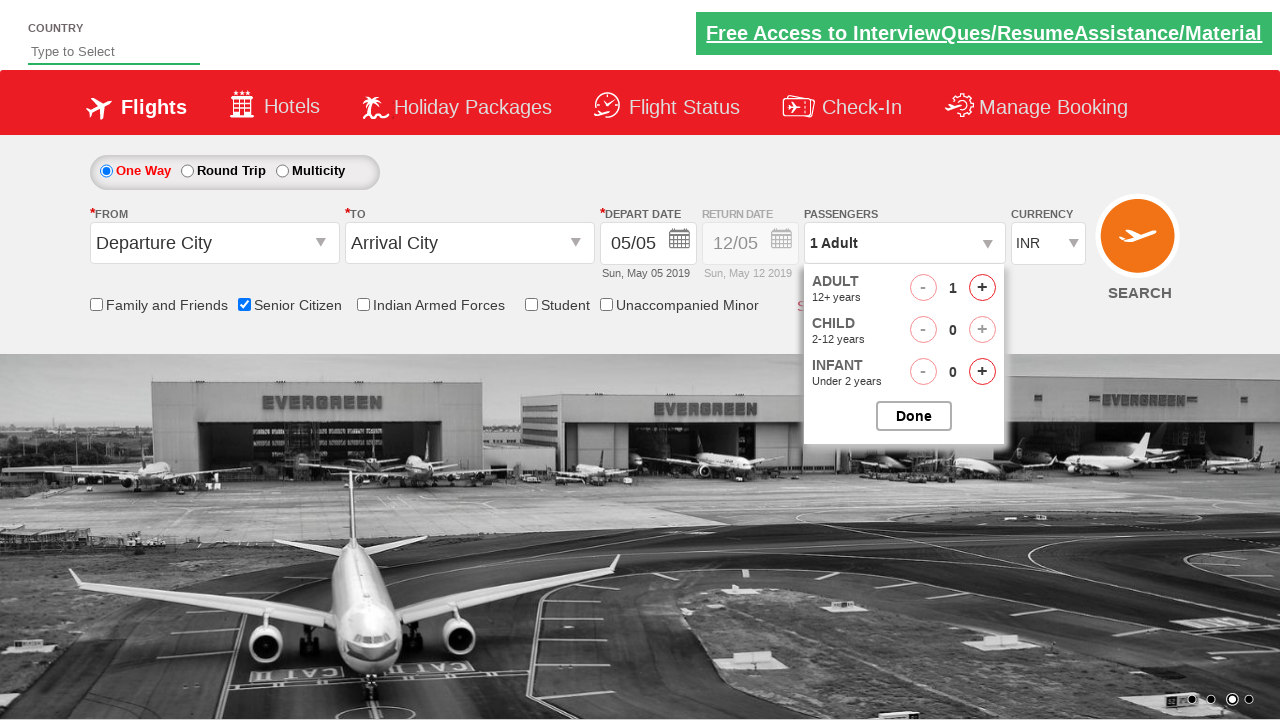

Clicked add adult button (click 1 of 4) at (982, 288) on #hrefIncAdt
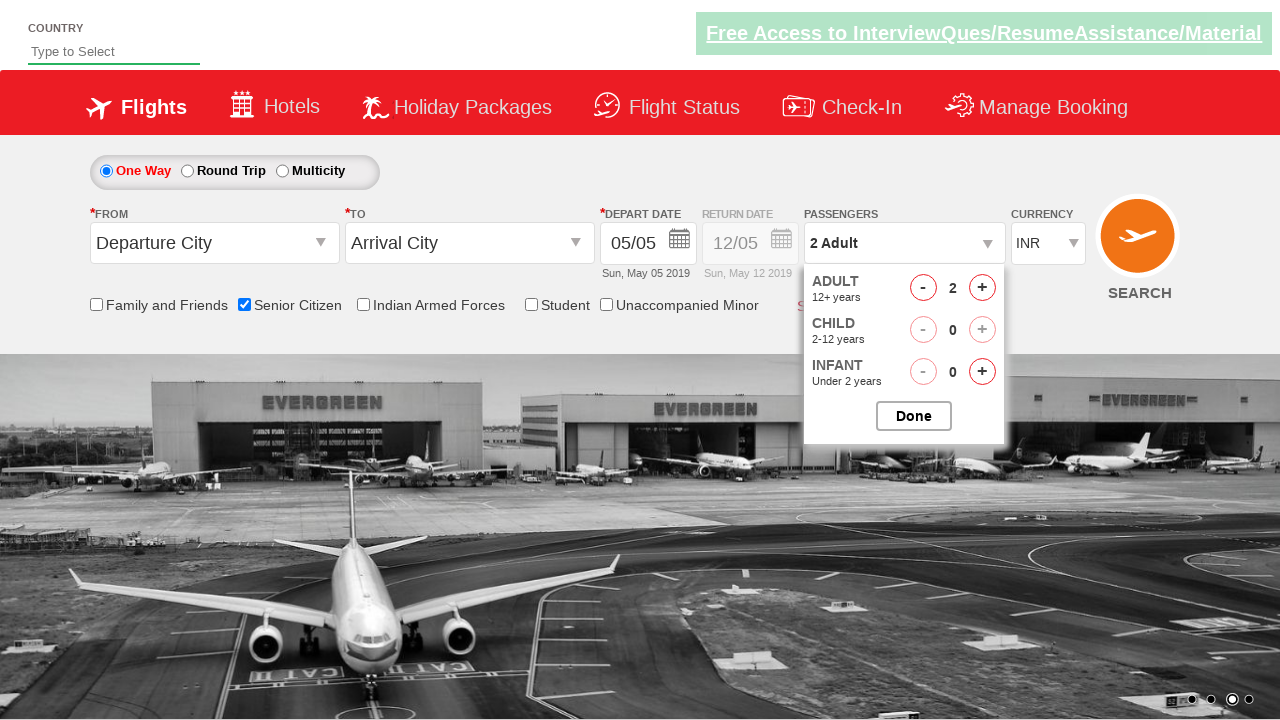

Clicked add adult button (click 2 of 4) at (982, 288) on #hrefIncAdt
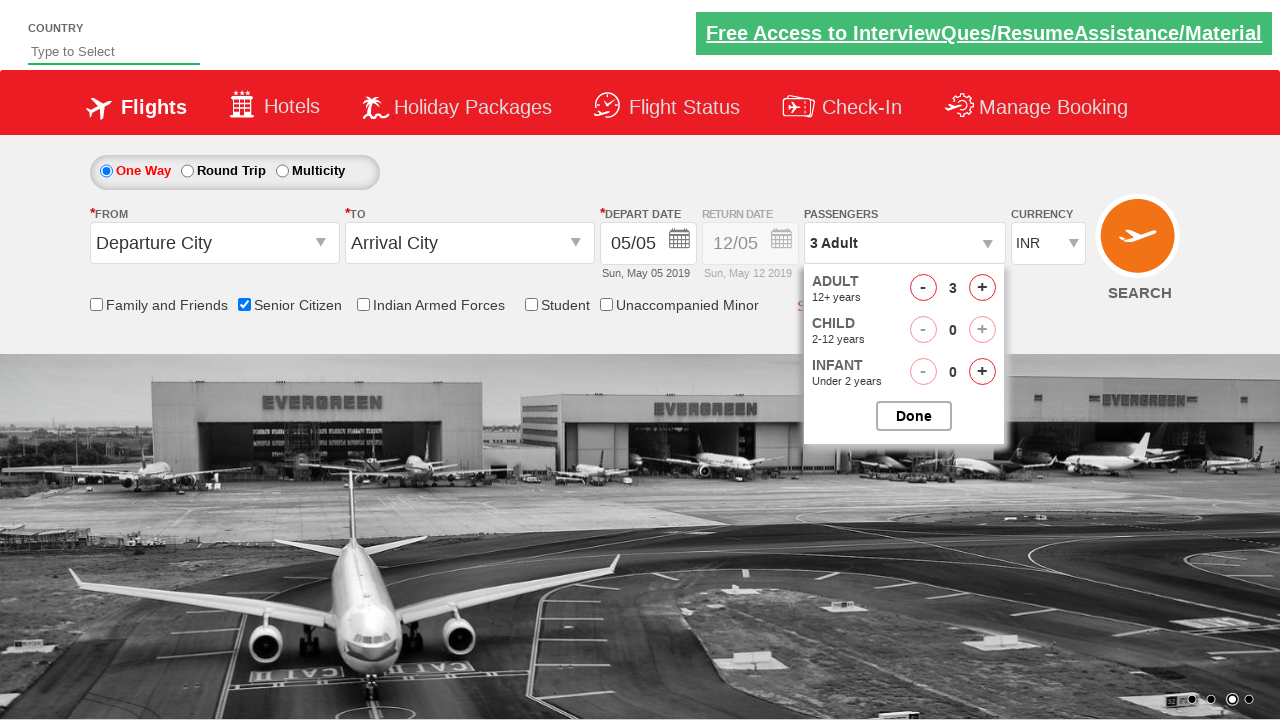

Clicked add adult button (click 3 of 4) at (982, 288) on #hrefIncAdt
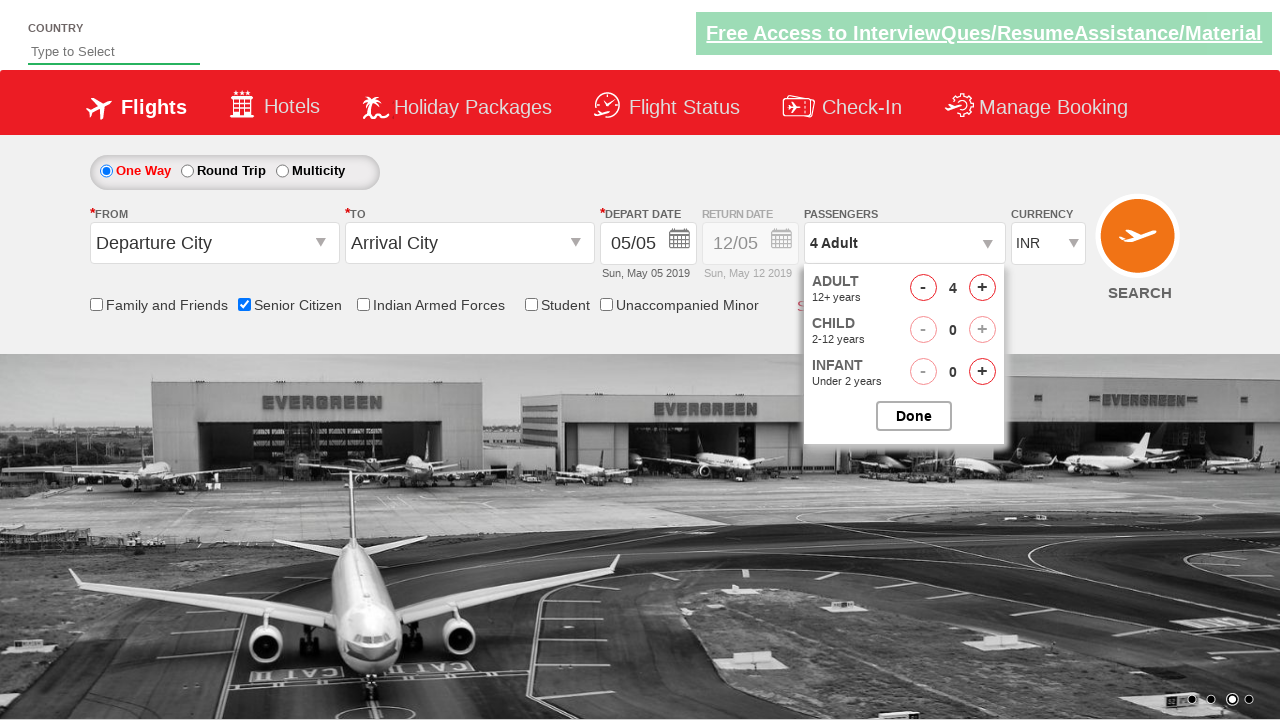

Clicked add adult button (click 4 of 4) at (982, 288) on #hrefIncAdt
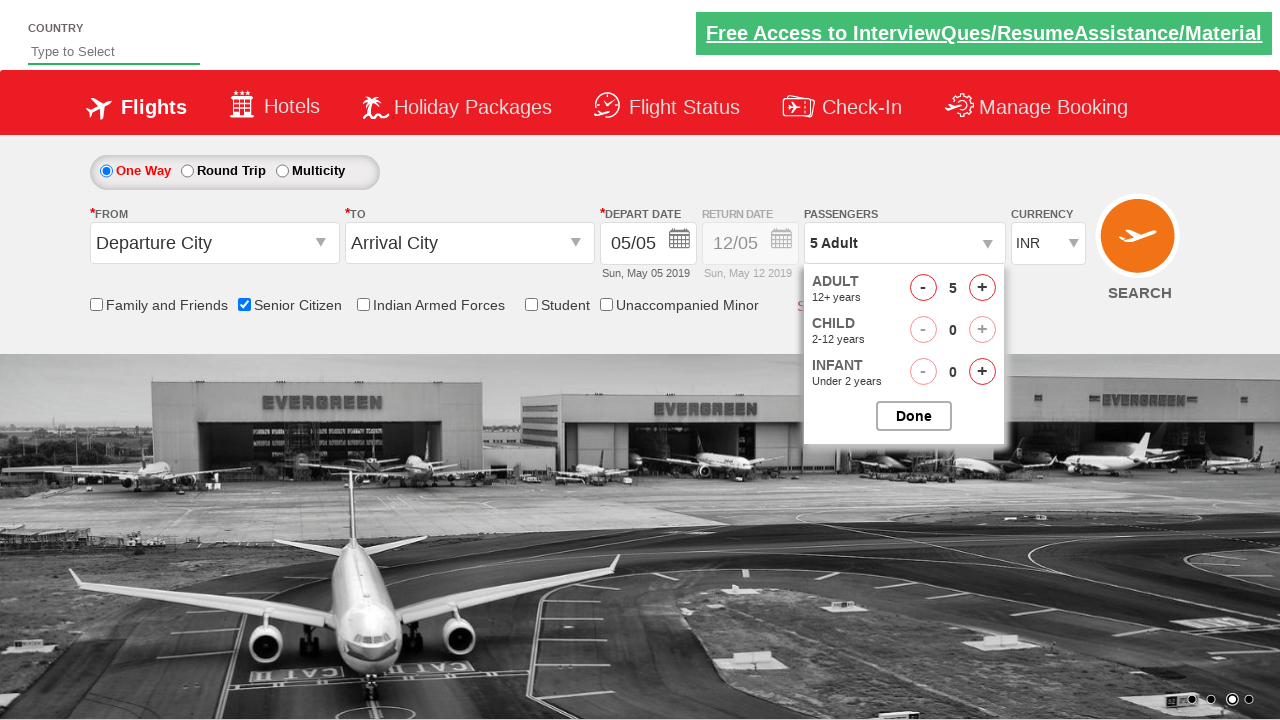

Closed the passenger dropdown at (914, 416) on #btnclosepaxoption
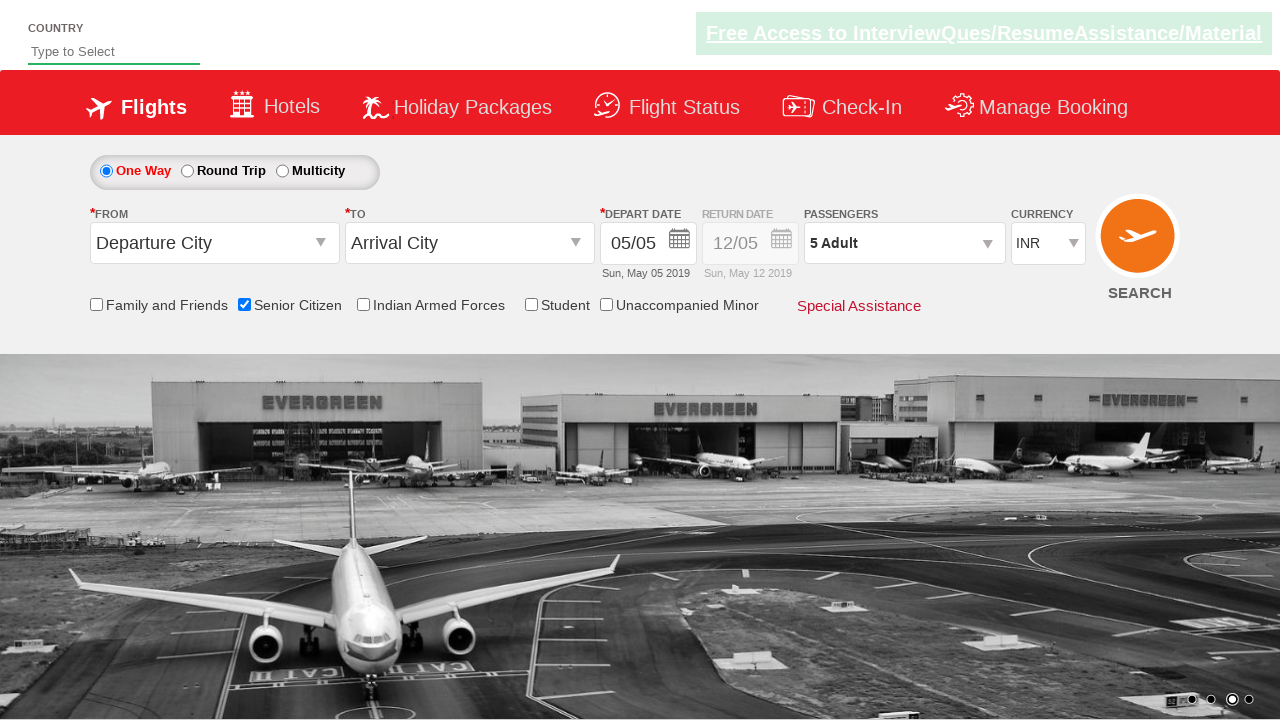

Verified passenger count displays '5 Adult'
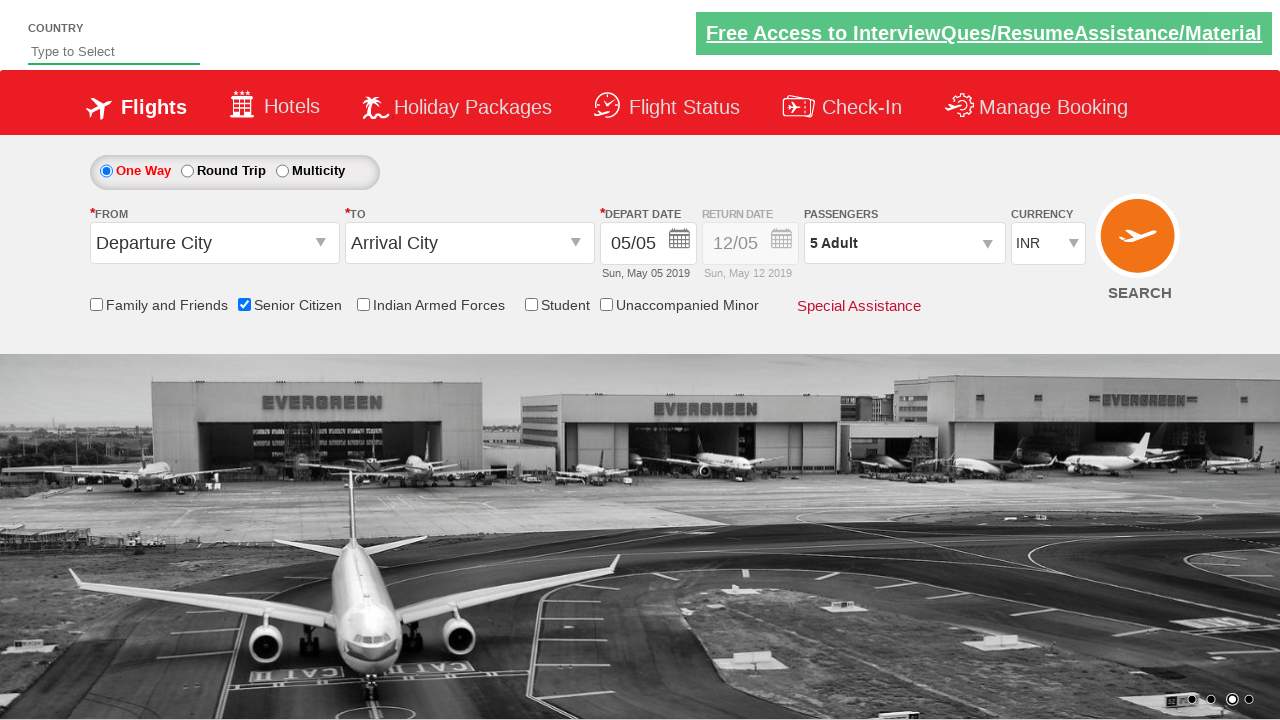

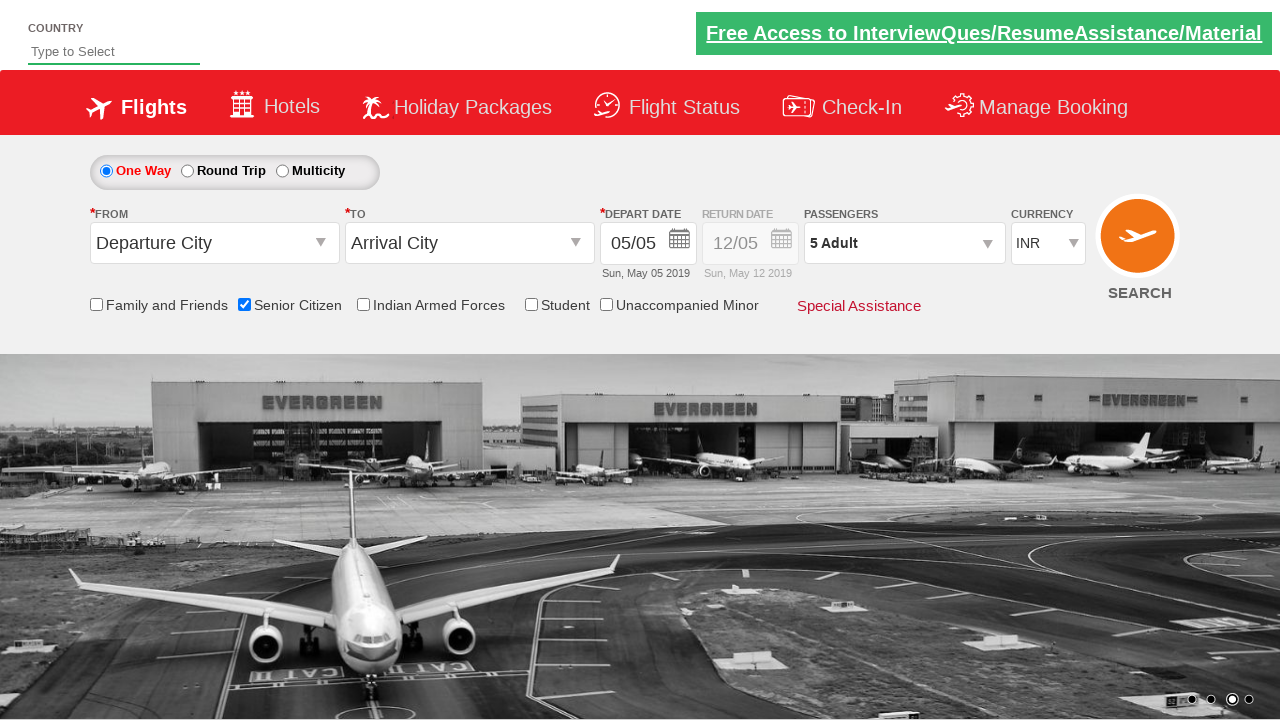